Tests drag-and-drop functionality within an iframe on the jQuery UI demo page by switching to the iframe, dragging a source element to a target element, then switching back to the main content and clicking a link.

Starting URL: https://jqueryui.com/droppable/

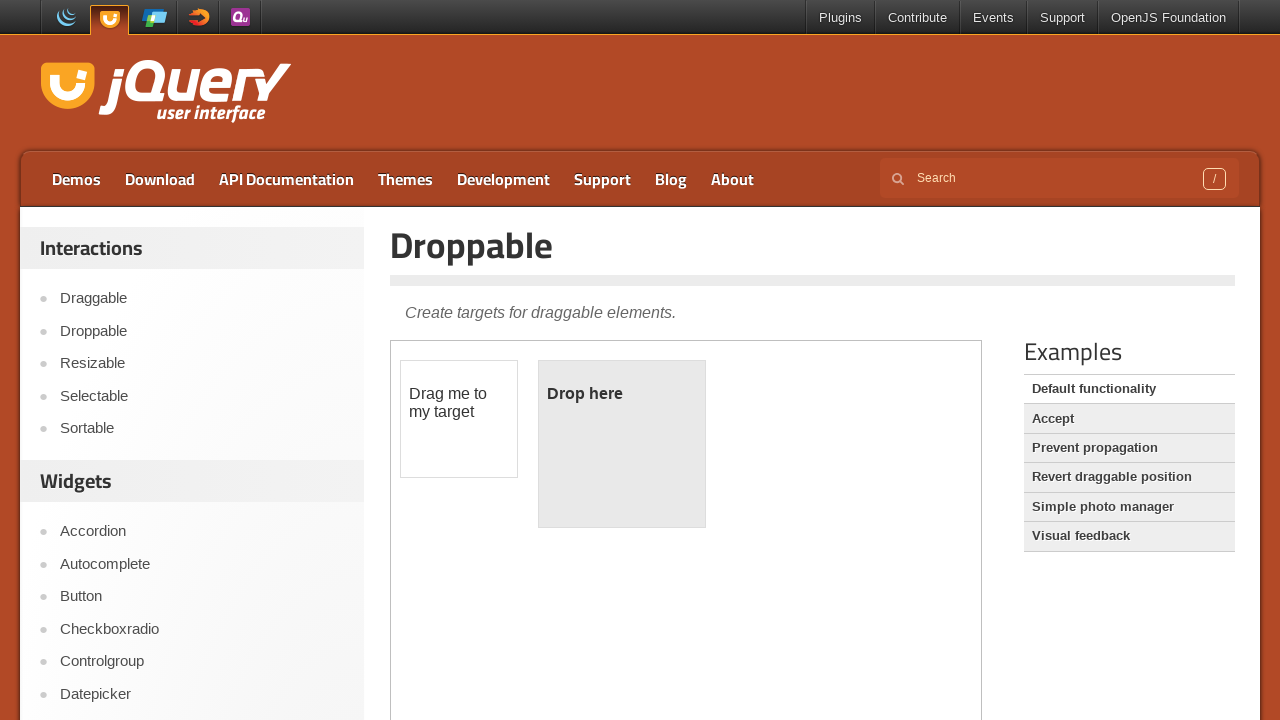

Switched to the demo iframe
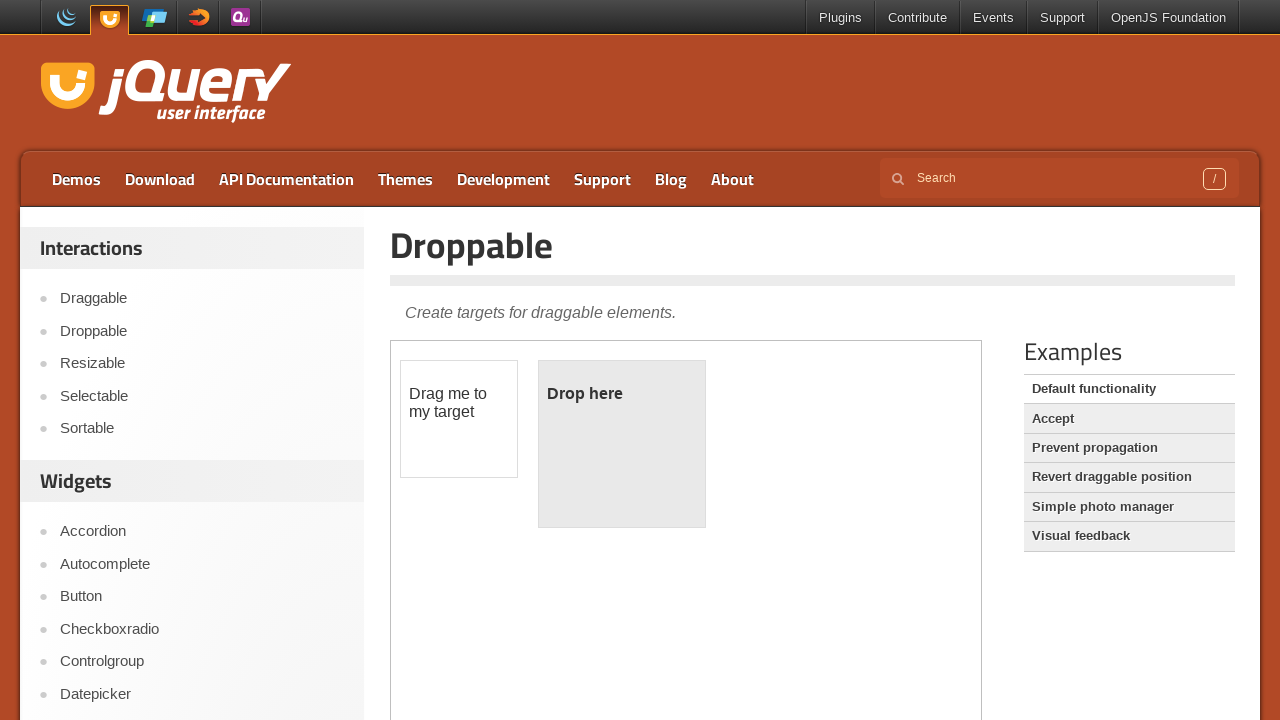

Located the draggable element within the iframe
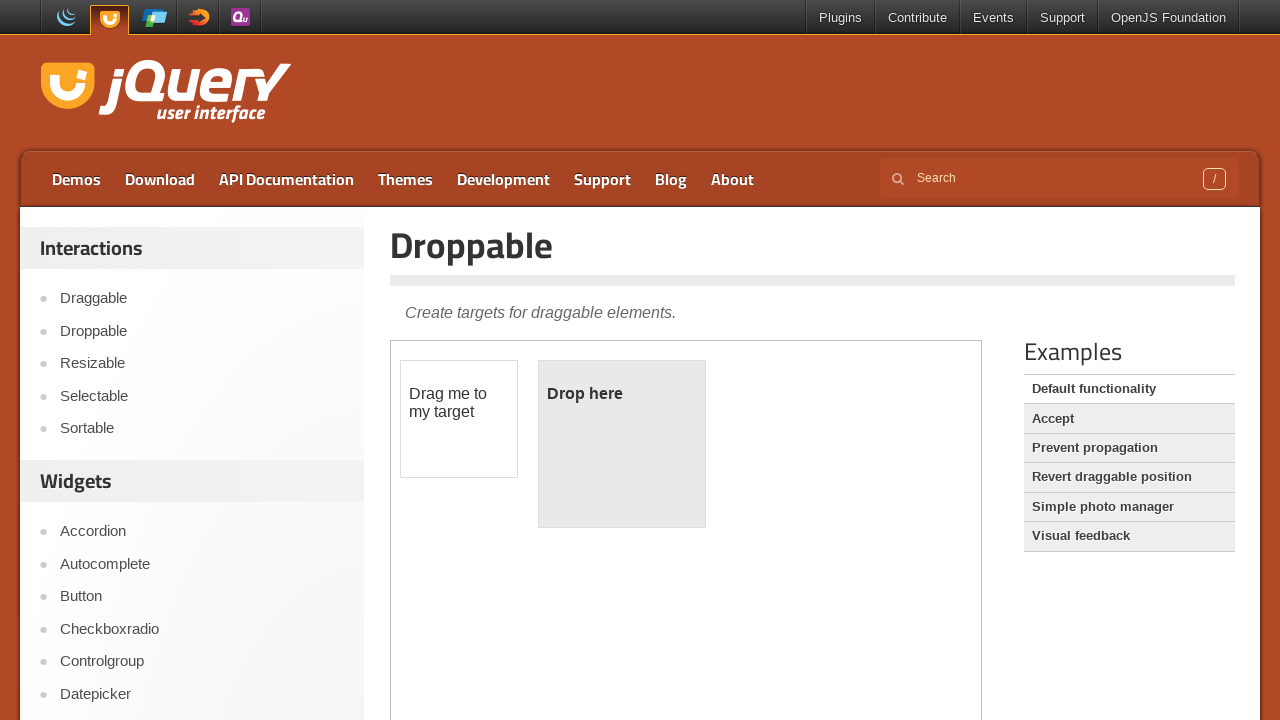

Located the droppable target element within the iframe
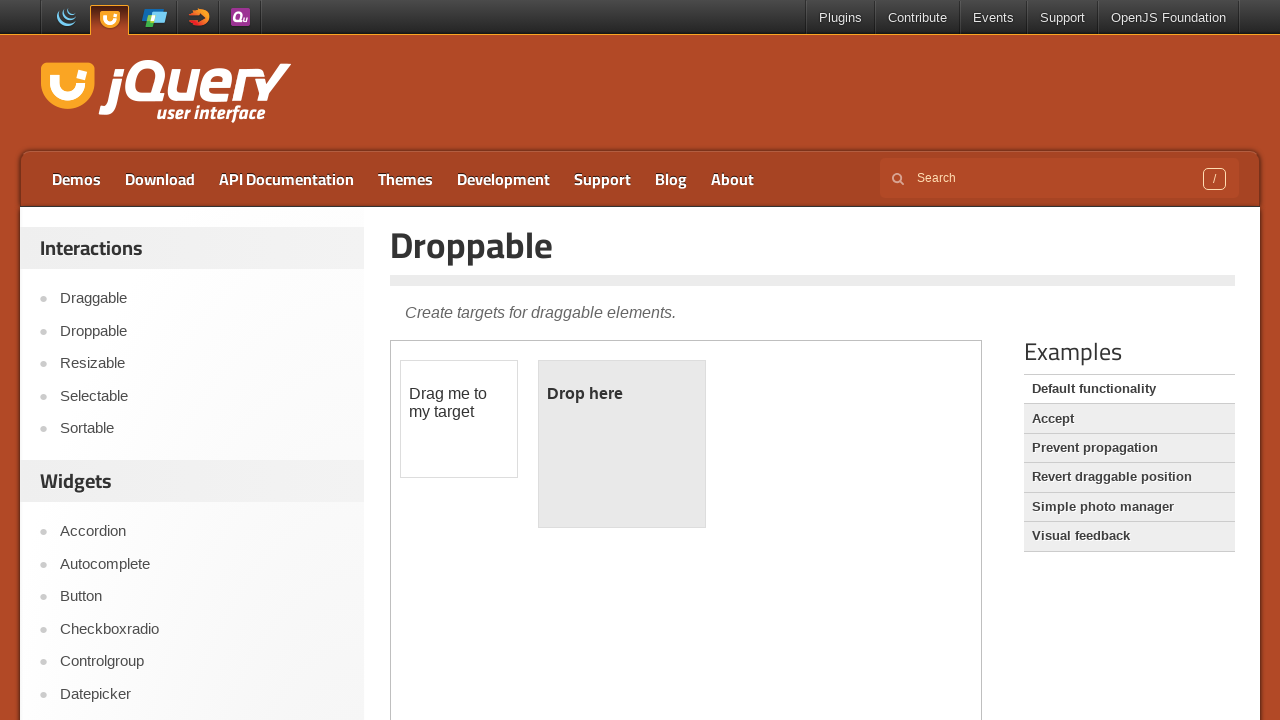

Dragged the source element to the target element at (622, 444)
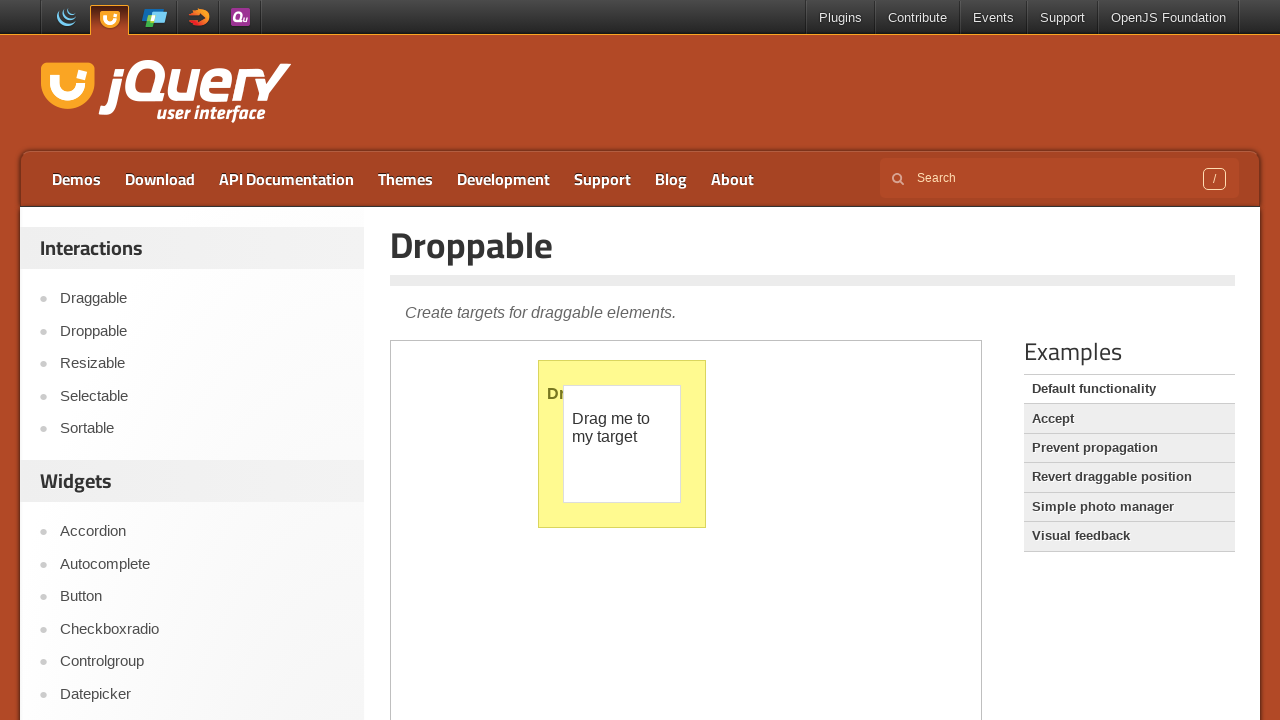

Clicked the 'Accept' link in the main page content at (1129, 419) on text=Accept
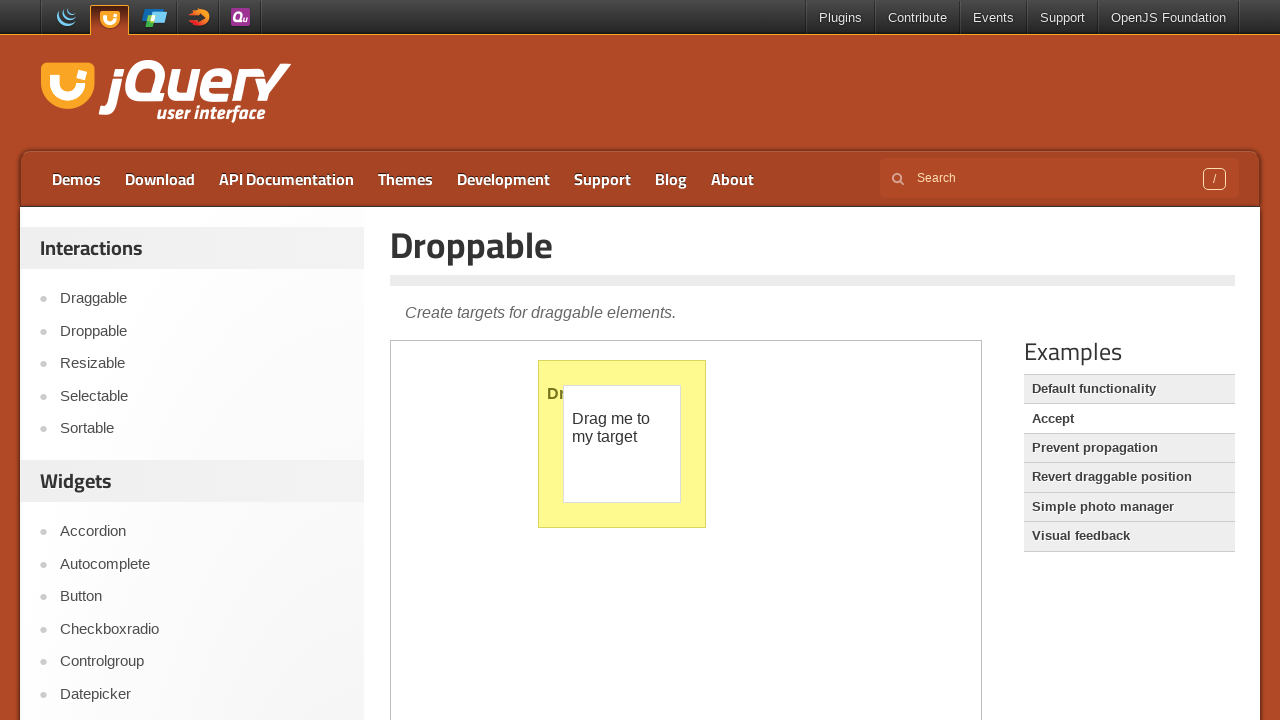

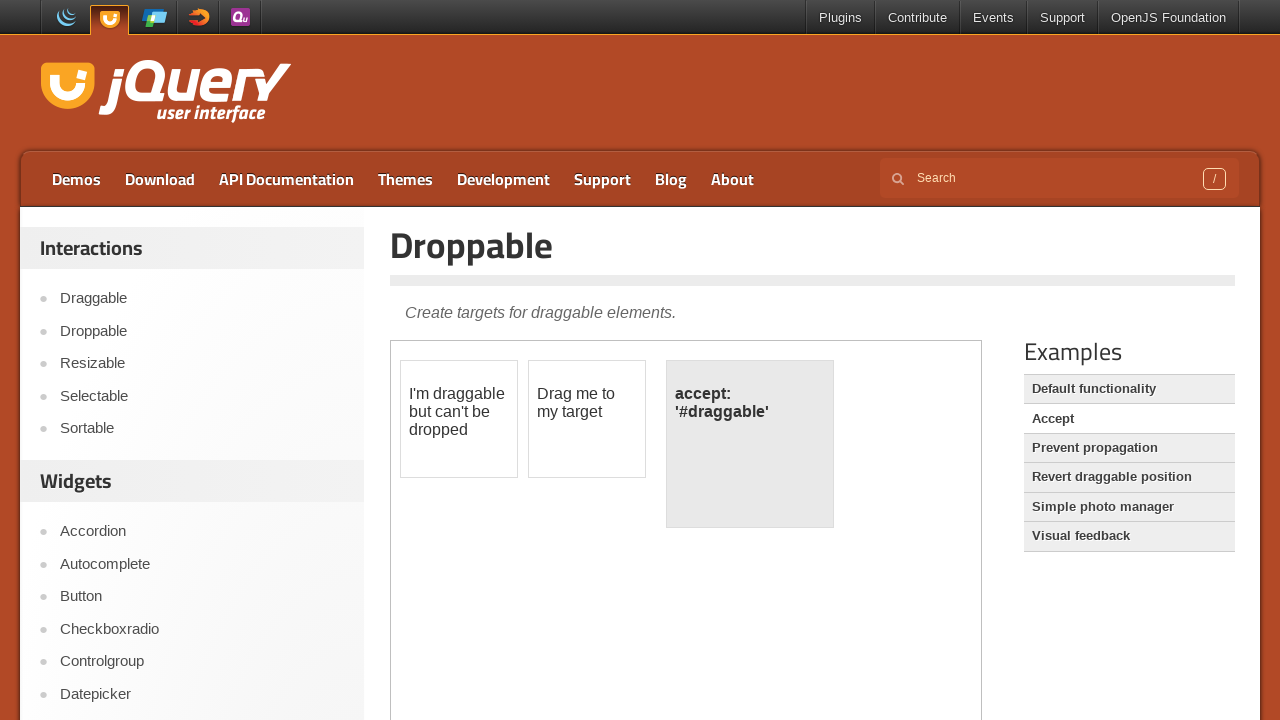